Tests passenger selection dropdown by incrementing adult count and verifying the displayed text

Starting URL: https://rahulshettyacademy.com/dropdownsPractise

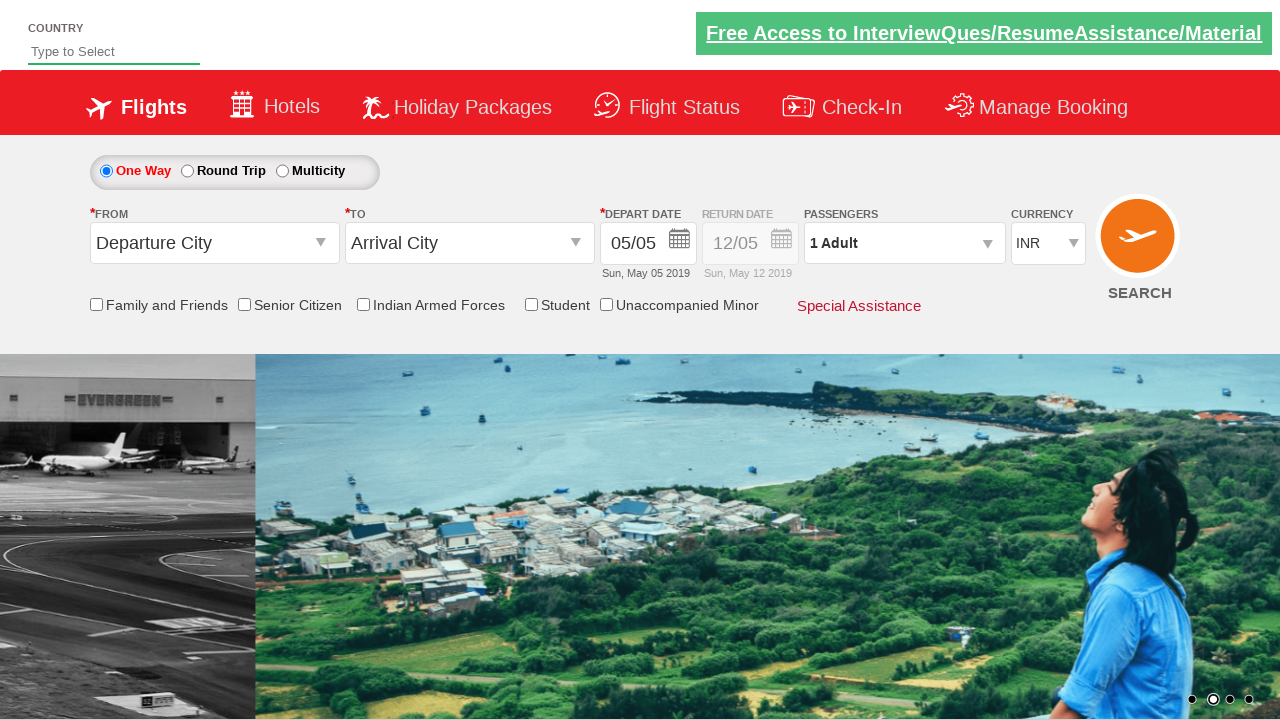

Clicked on passenger info dropdown to open it at (904, 243) on #divpaxinfo
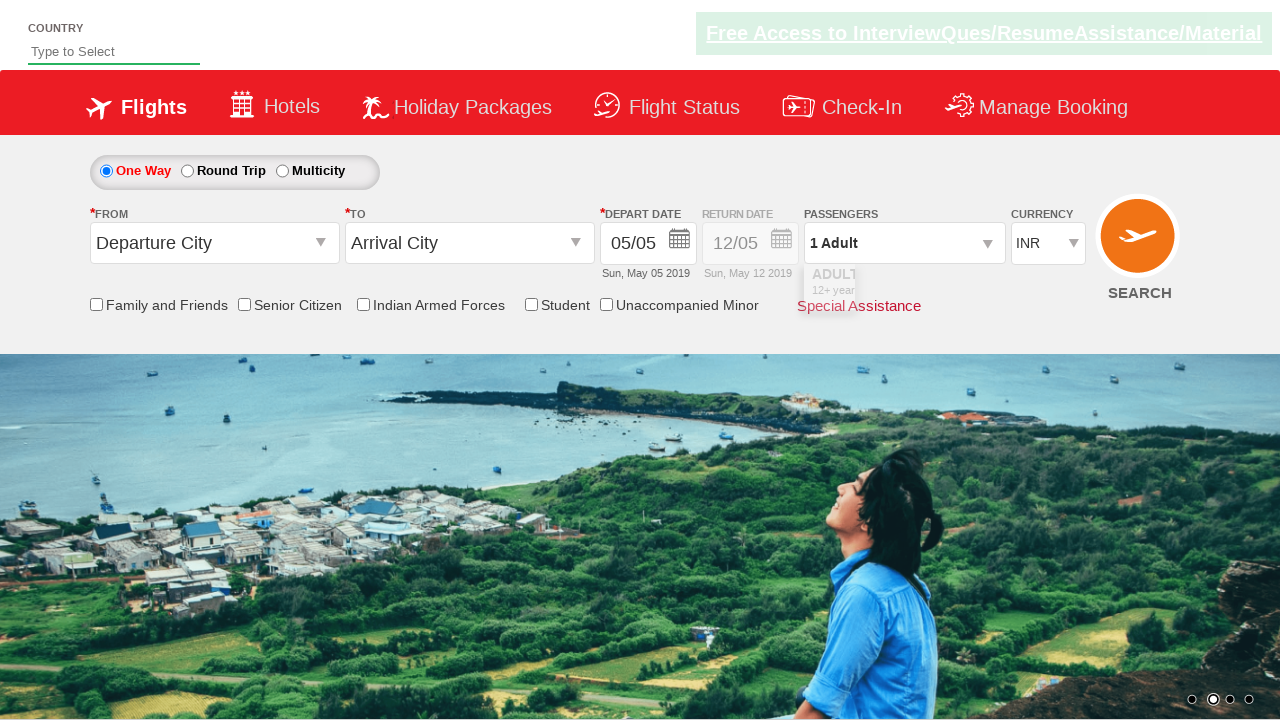

Incremented adult count (iteration 1 of 4) at (982, 288) on #hrefIncAdt
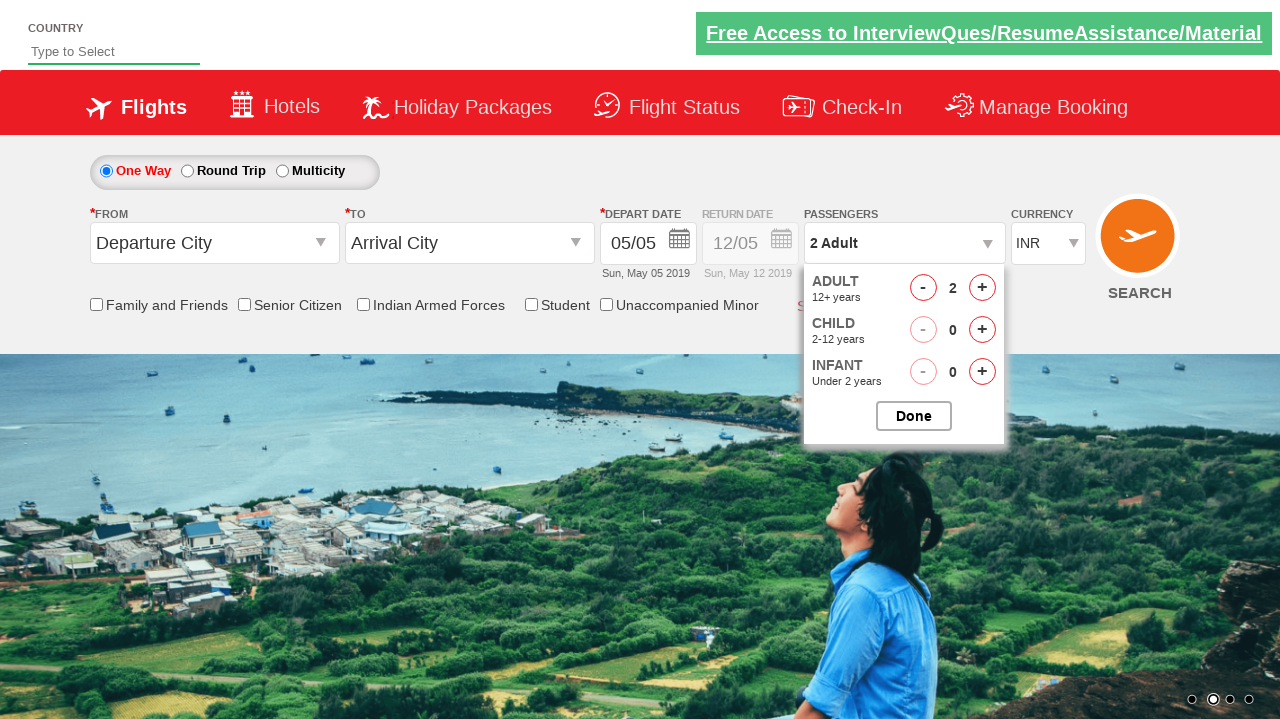

Incremented adult count (iteration 2 of 4) at (982, 288) on #hrefIncAdt
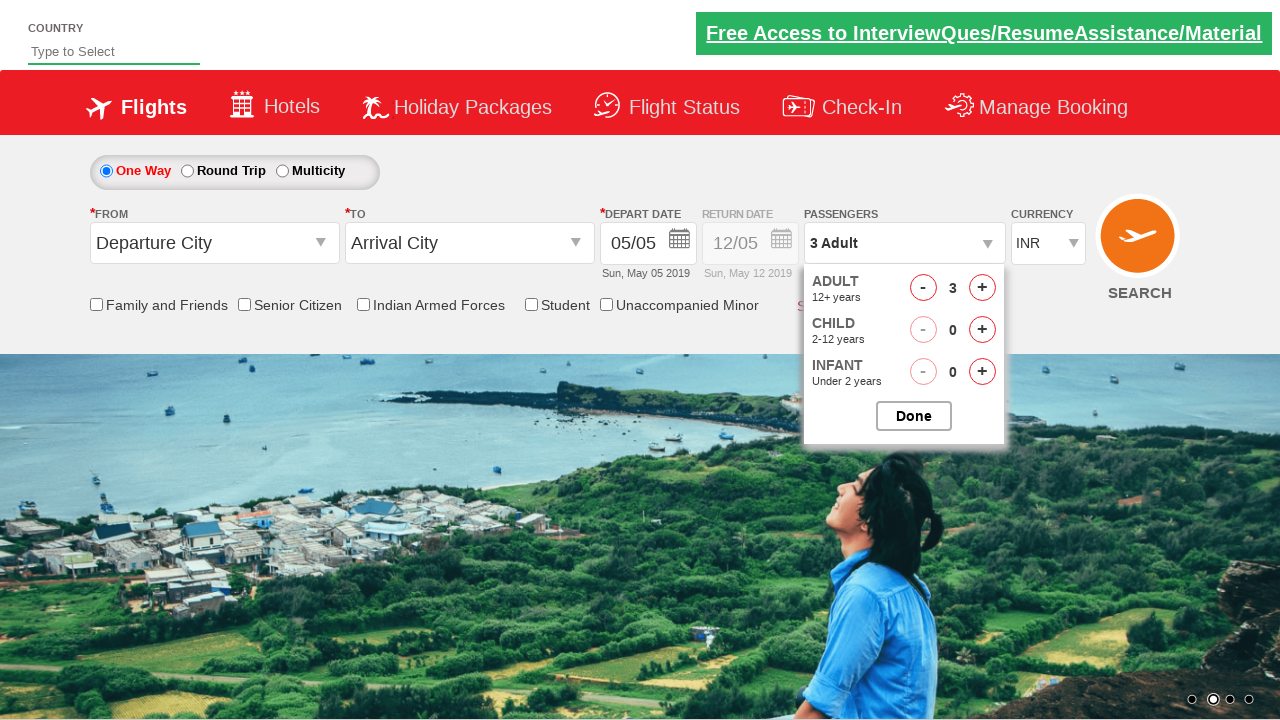

Incremented adult count (iteration 3 of 4) at (982, 288) on #hrefIncAdt
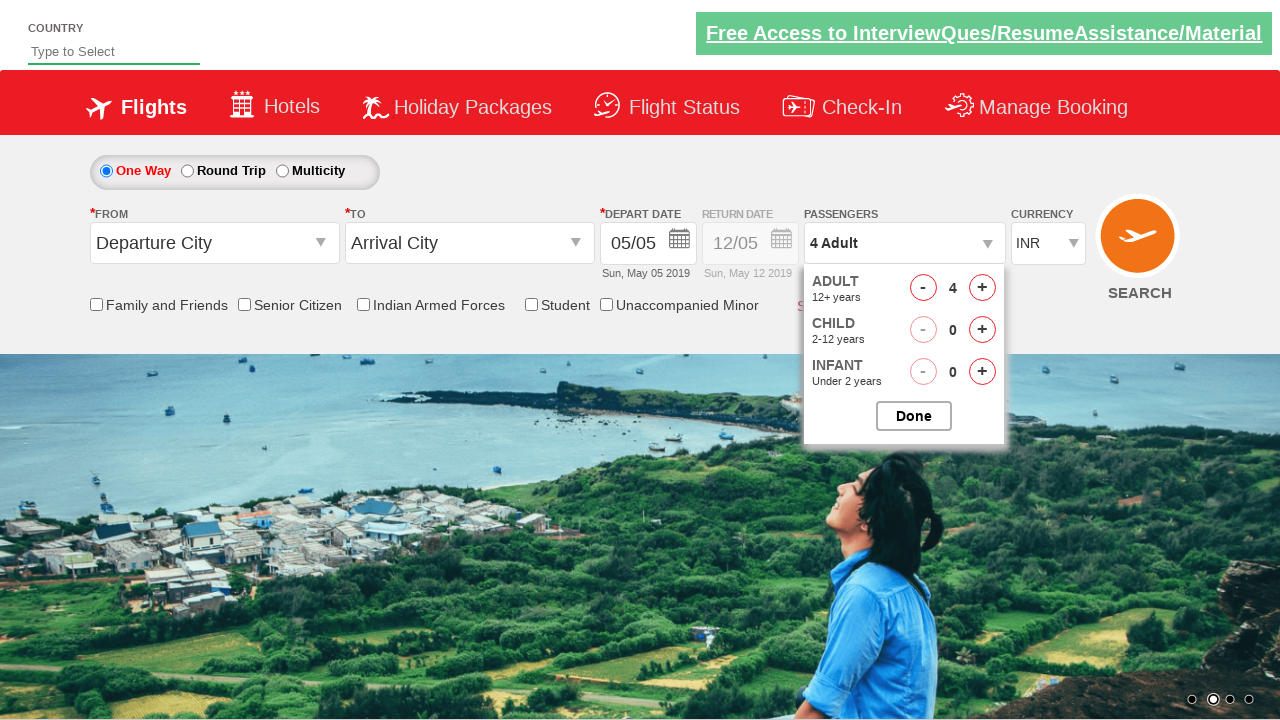

Incremented adult count (iteration 4 of 4) at (982, 288) on #hrefIncAdt
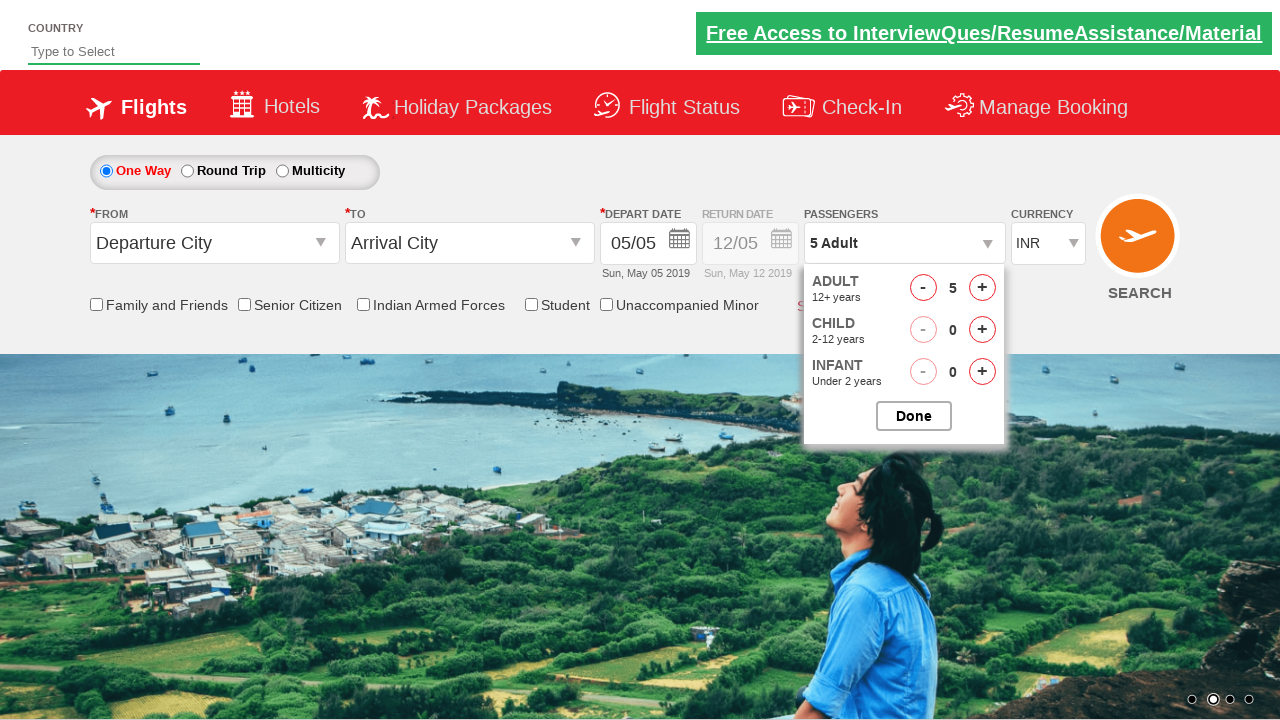

Verified that passenger count displays '5 Adult'
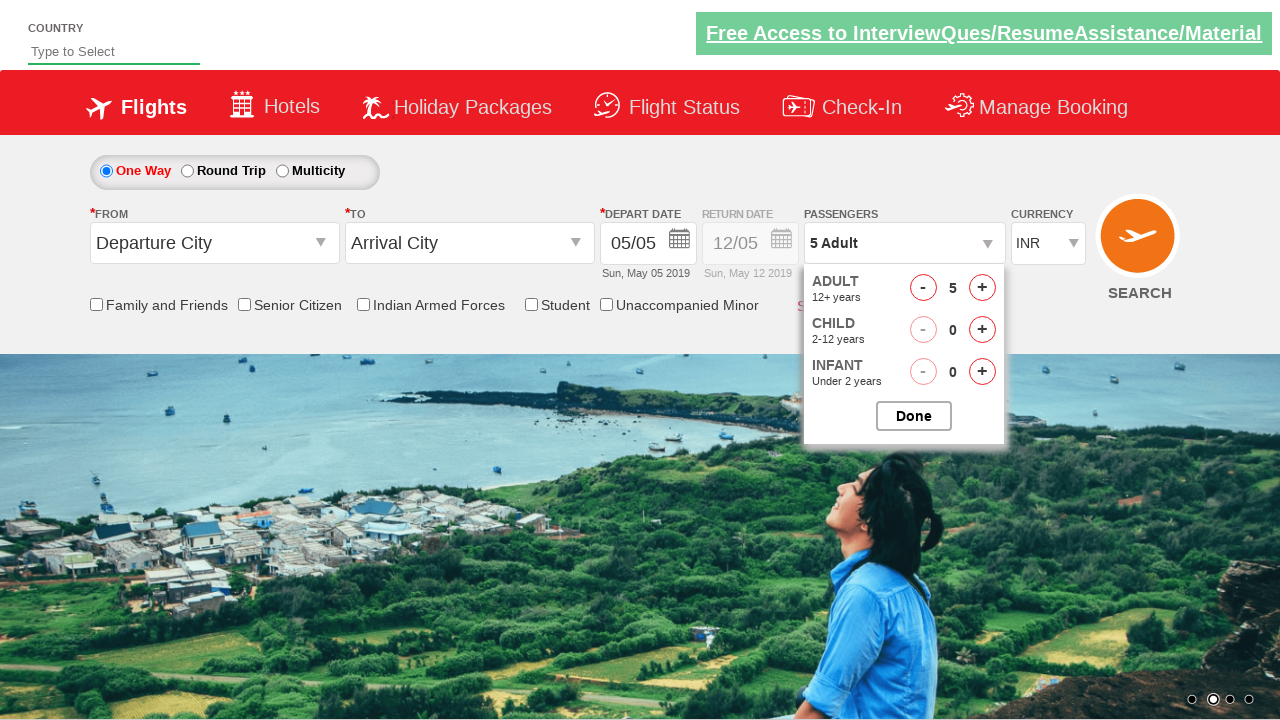

Closed the passenger selection dropdown at (914, 416) on #btnclosepaxoption
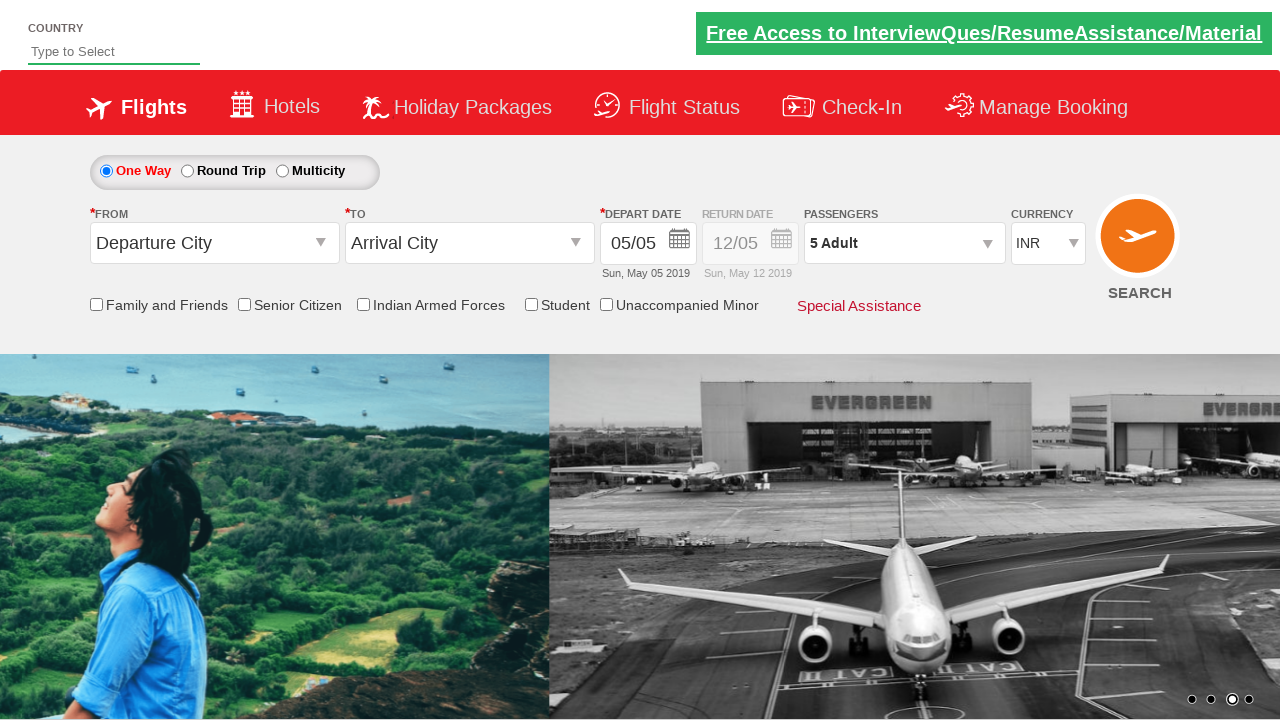

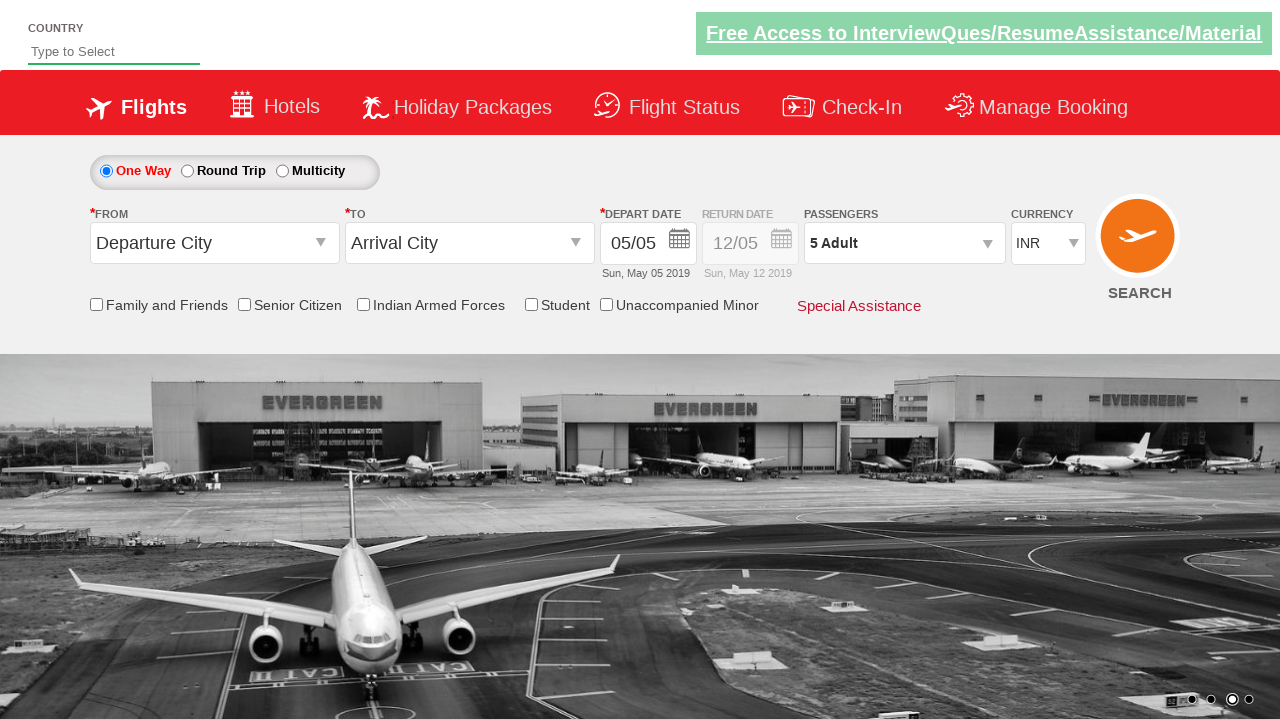